Tests JavaScript alert and confirm dialog handling by entering a name, triggering alerts, accepting one and dismissing another

Starting URL: https://www.rahulshettyacademy.com/AutomationPractice/

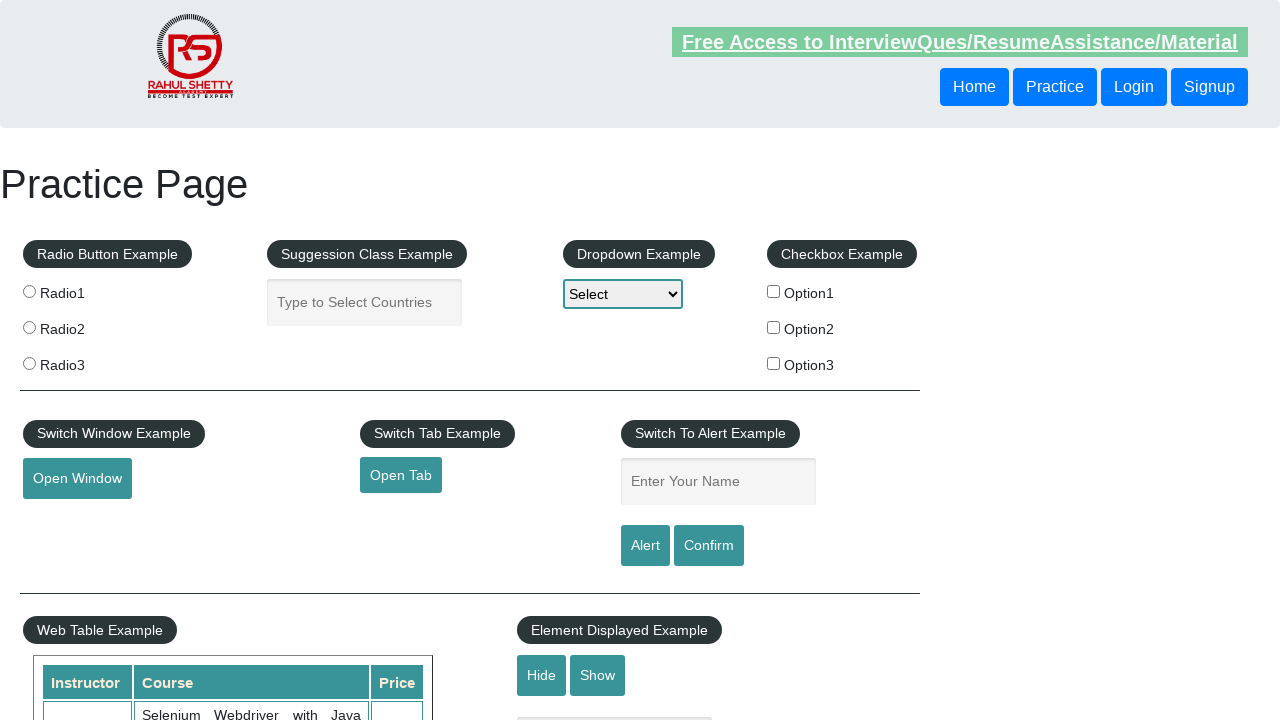

Filled name field with 'Mahi' on #name
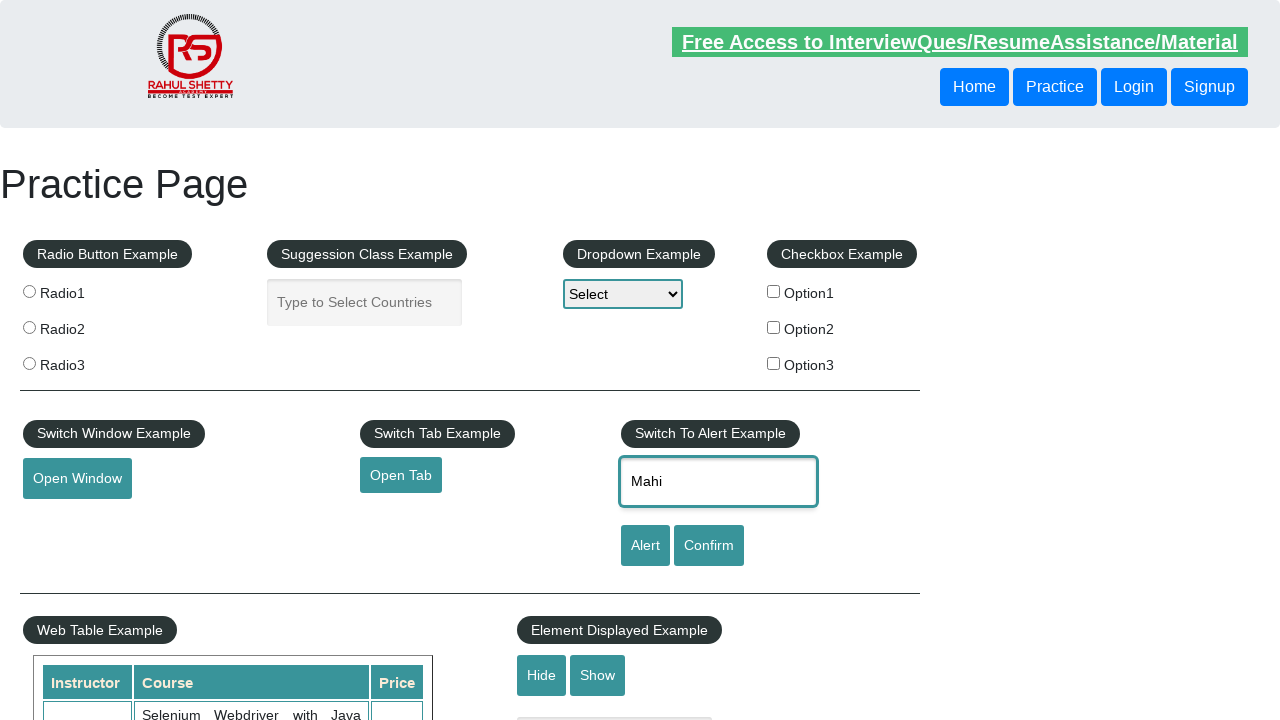

Clicked alert button to trigger alert dialog at (645, 546) on #alertbtn
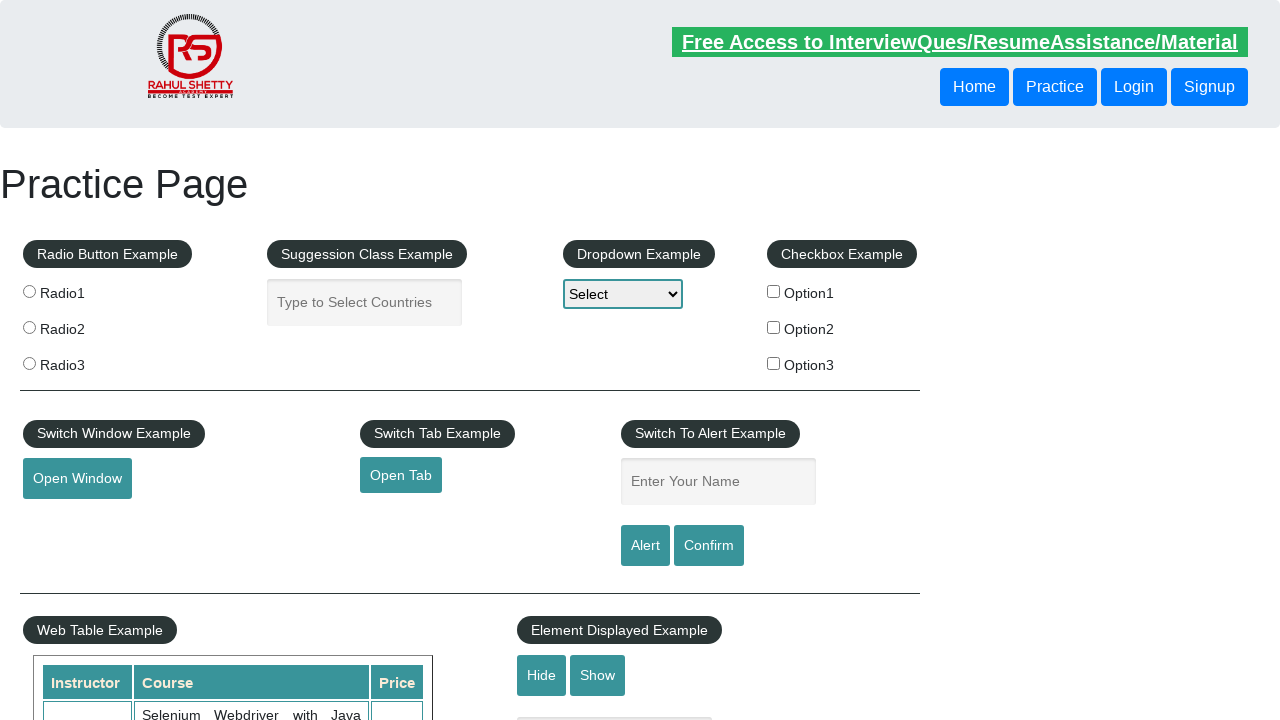

Set up handler to accept alert dialog
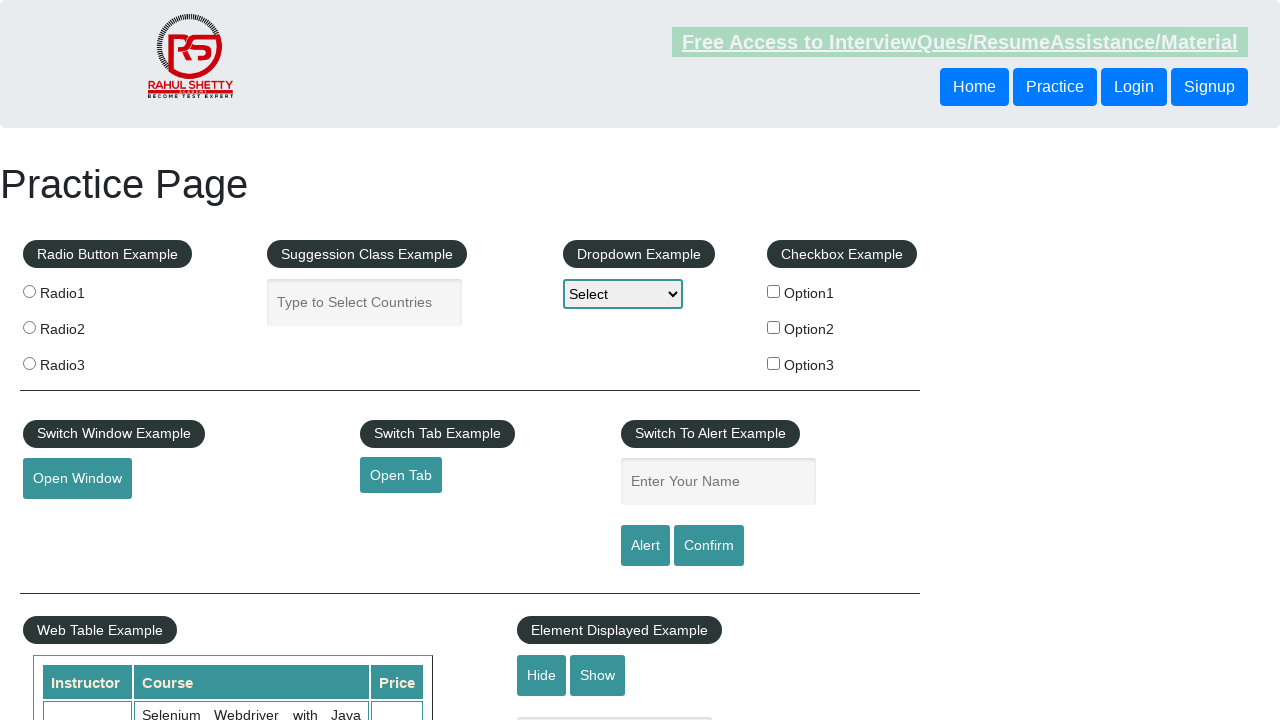

Filled name field with 'Mahi' again for confirm test on #name
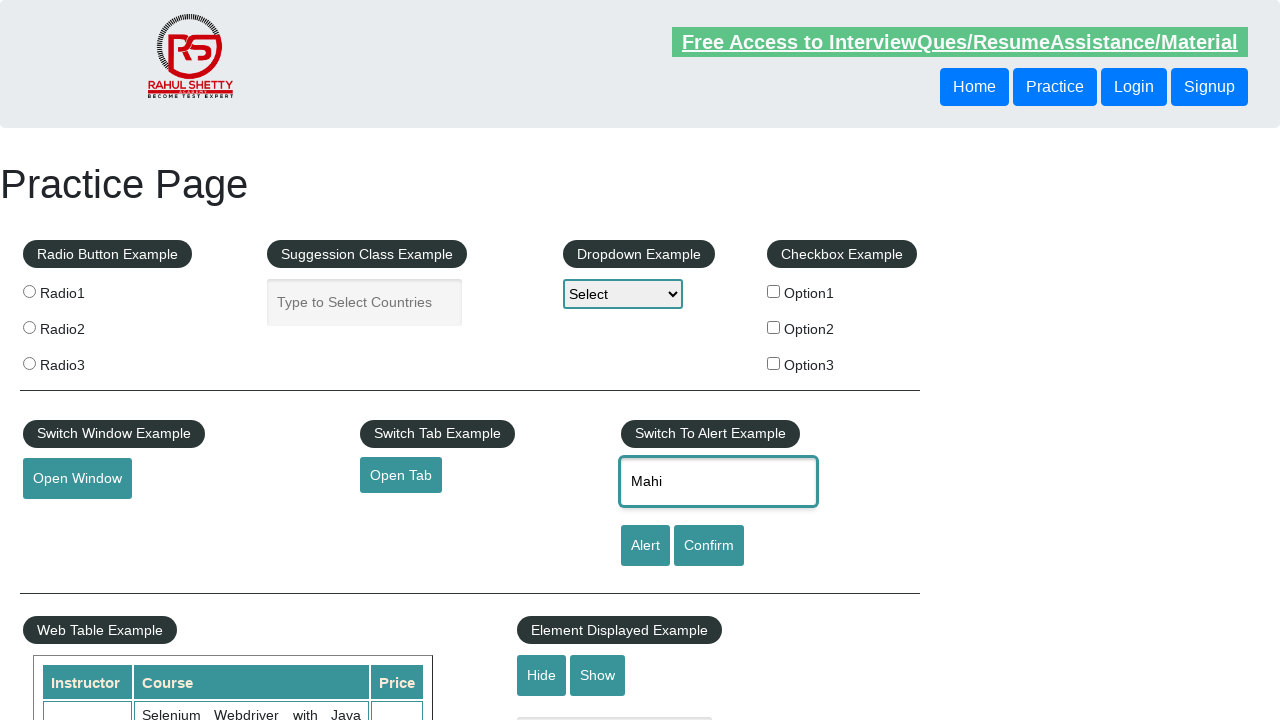

Set up handler to dismiss confirm dialog
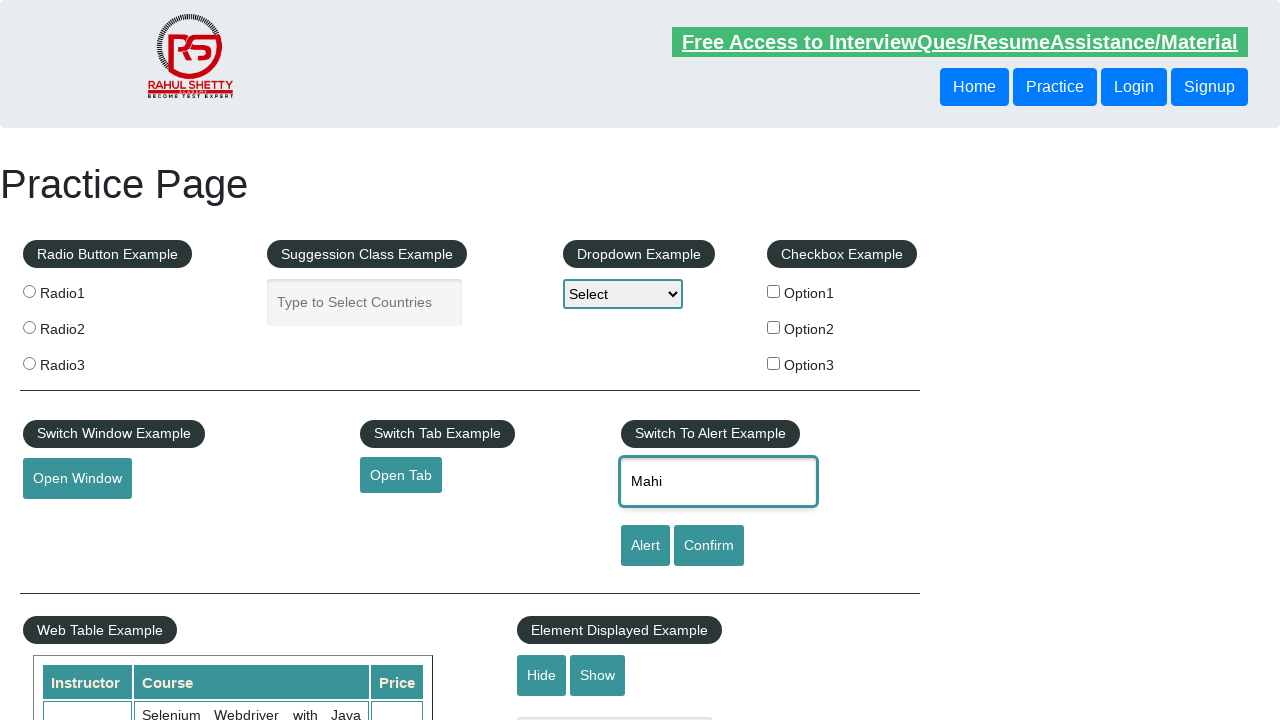

Clicked confirm button to trigger confirm dialog at (709, 546) on #confirmbtn
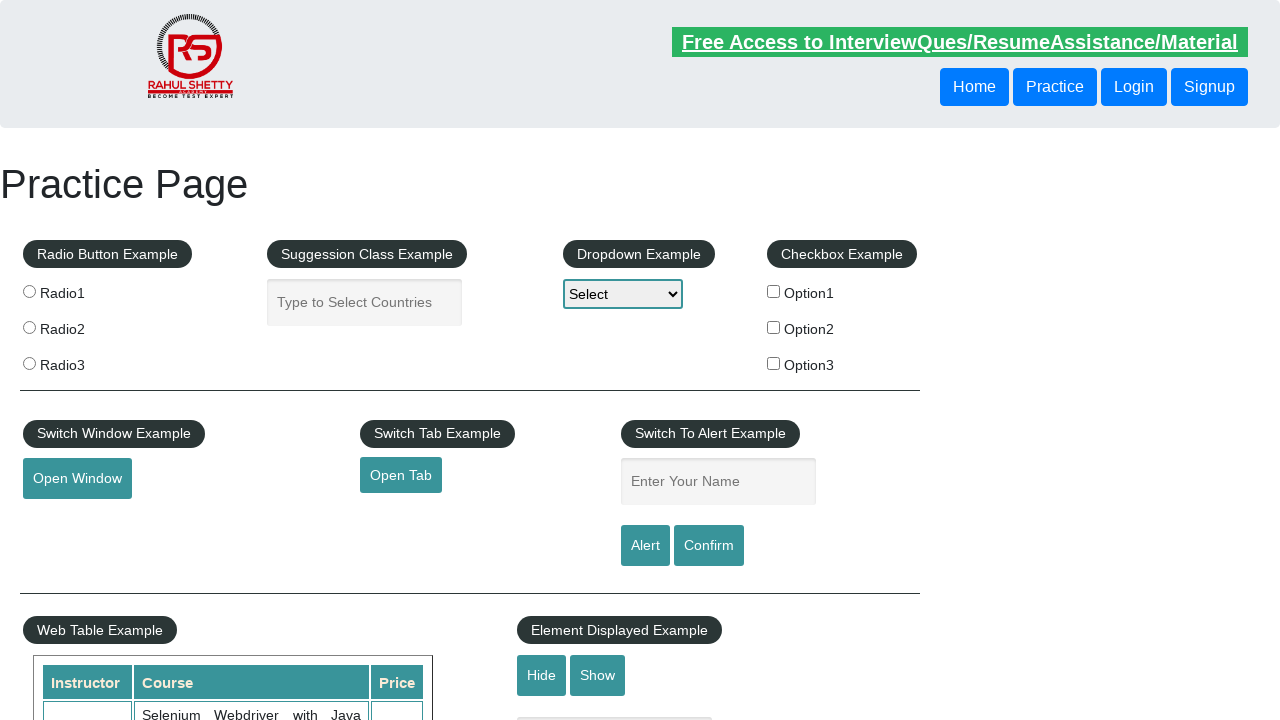

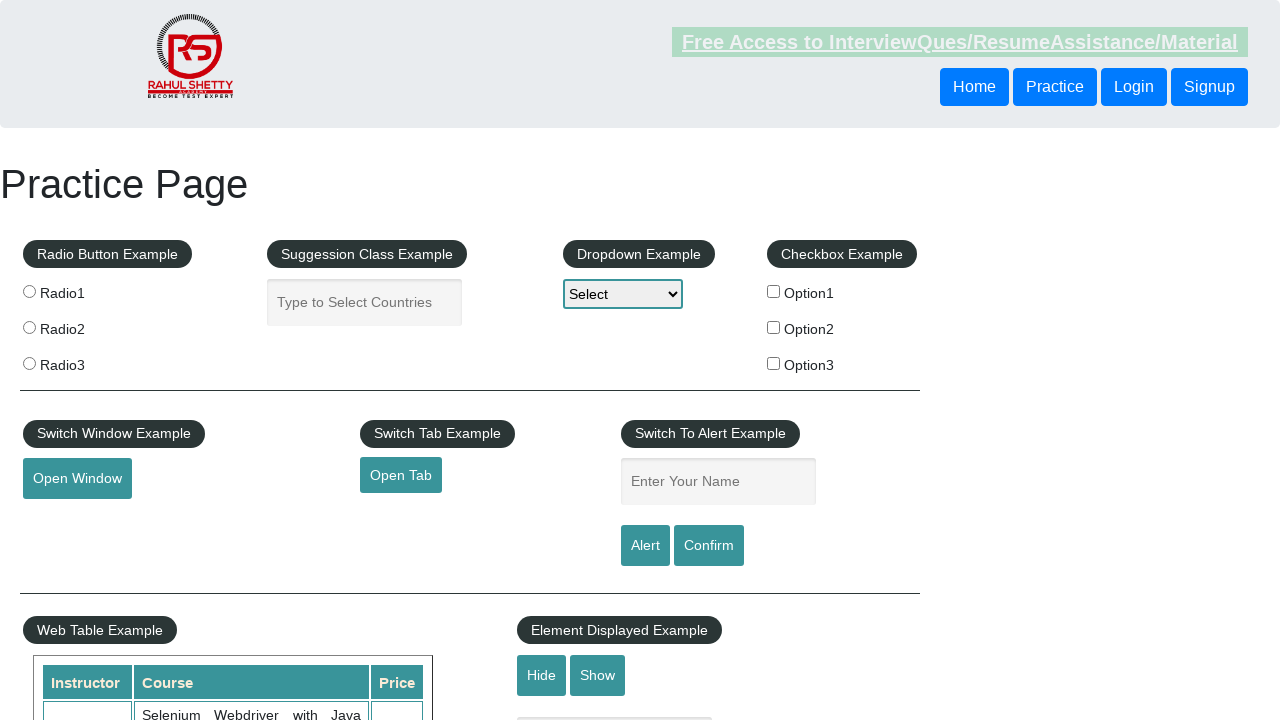